Tests a calculator application by randomly selecting two 2-digit numbers and a random operation, then verifies the result is displayed

Starting URL: https://bonigarcia.dev/selenium-webdriver-java/slow-calculator.html

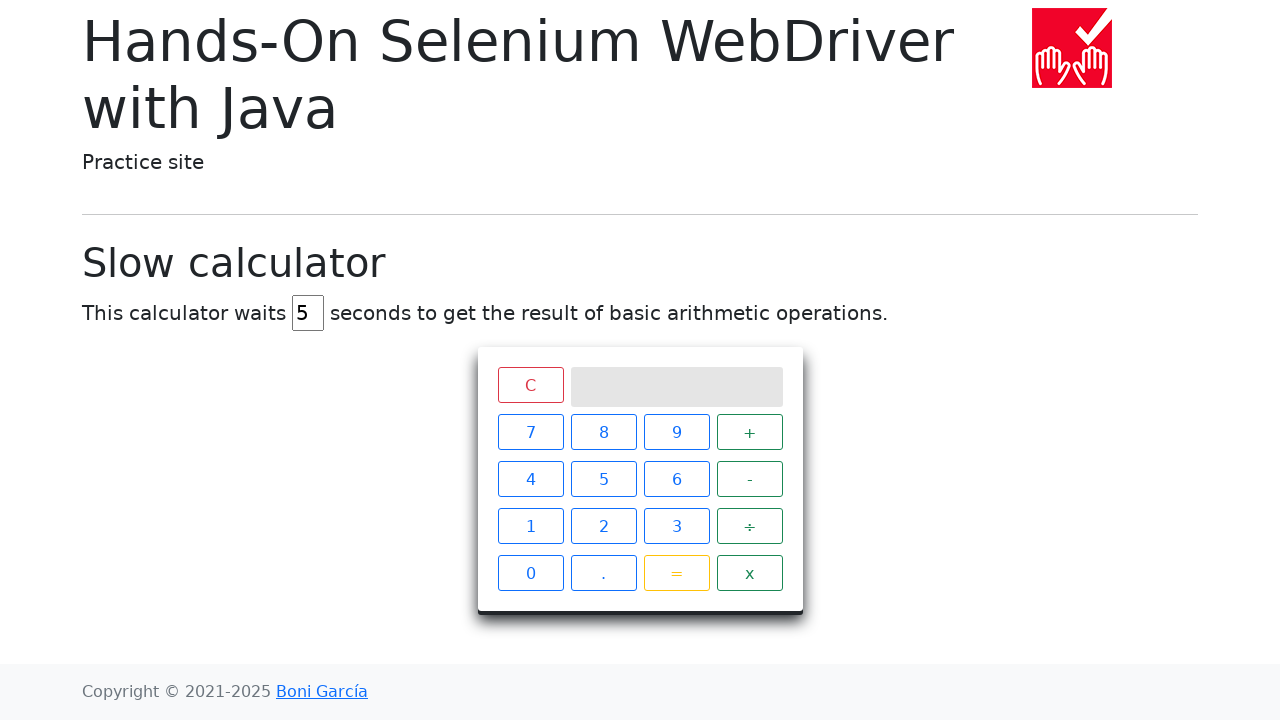

Located all number buttons on calculator
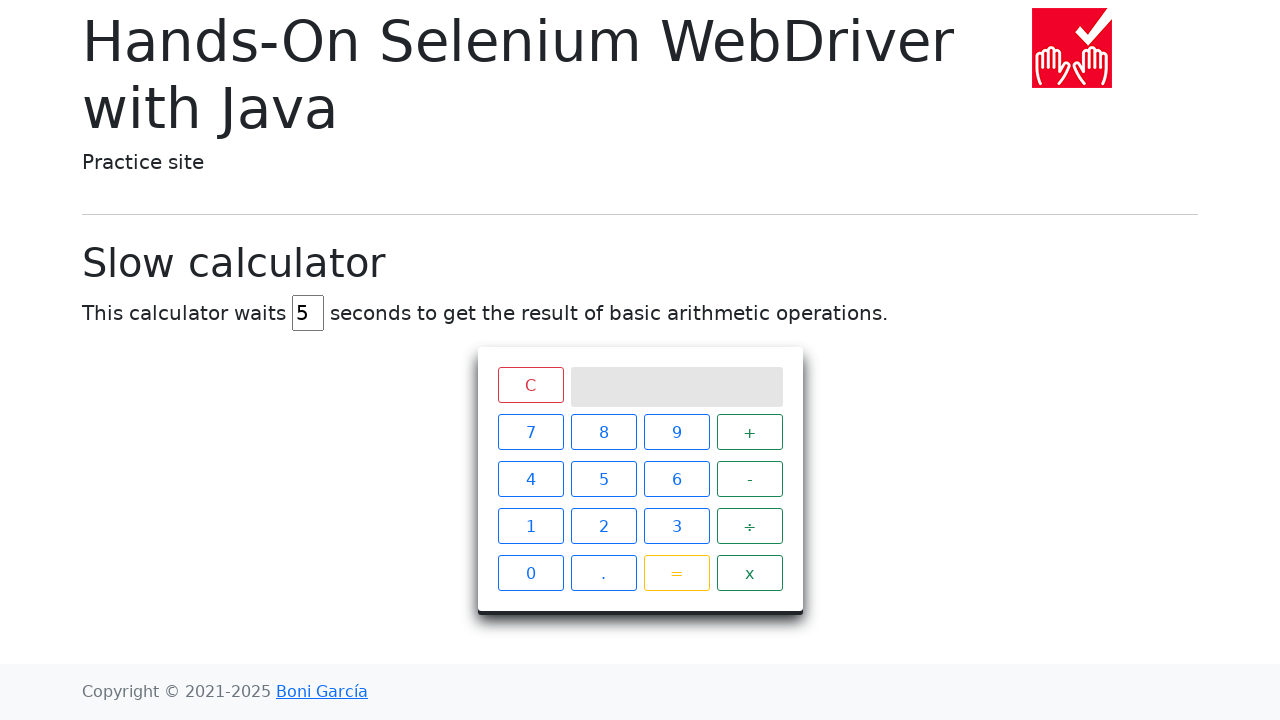

Located all operation buttons on calculator
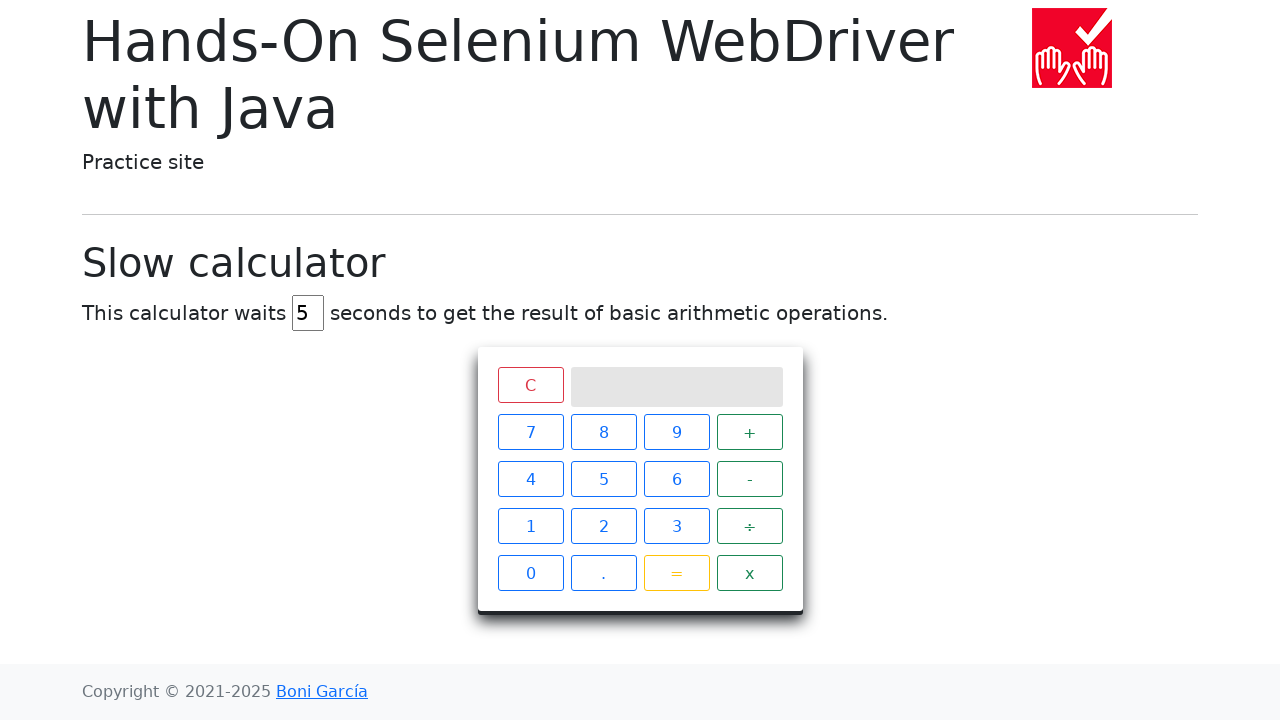

Clicked first digit of first number: 7 at (530, 432) on .btn.btn-outline-primary >> nth=0
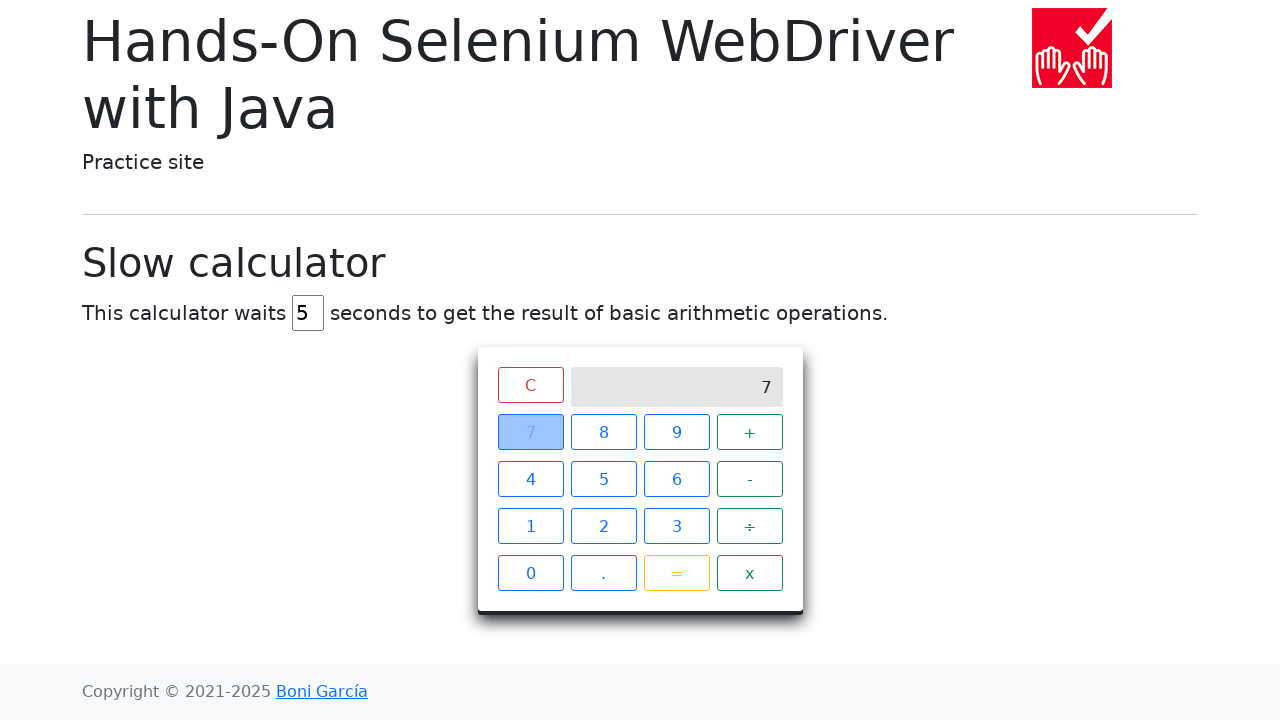

Clicked first digit of first number: 7 at (530, 432) on .btn.btn-outline-primary >> nth=0
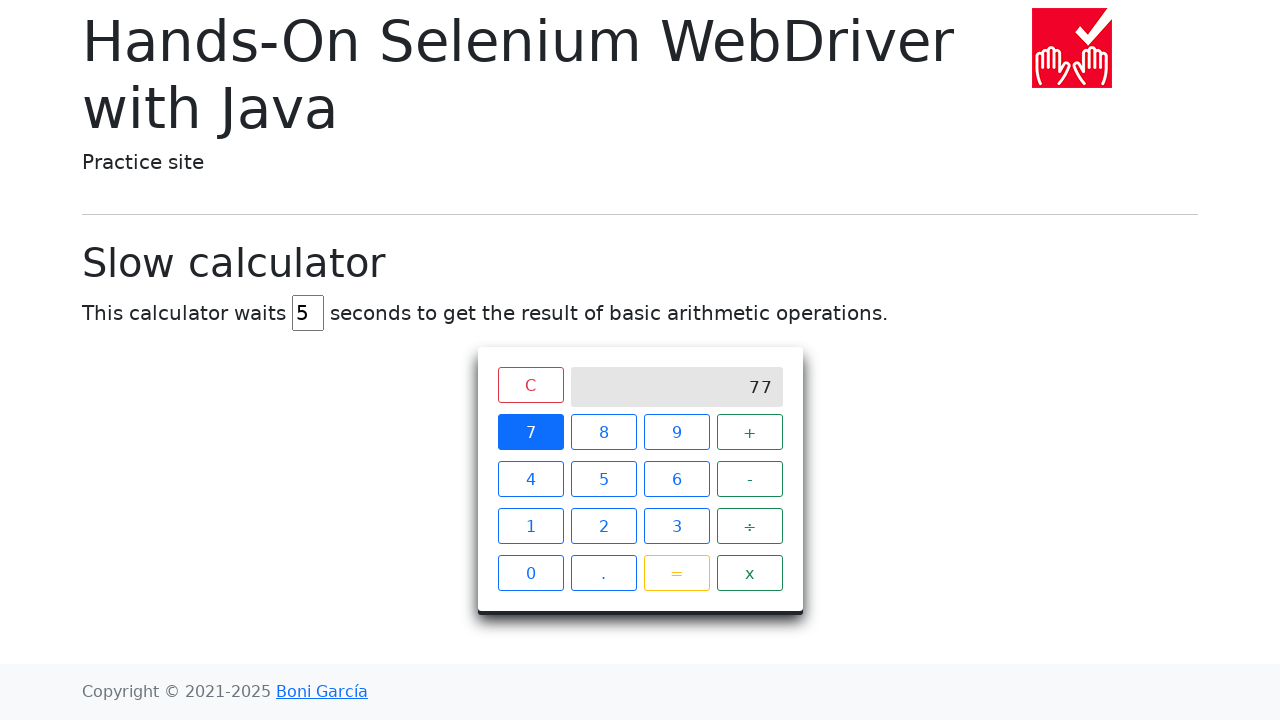

Clicked operation button: - at (750, 479) on .operator.btn.btn-outline-success >> nth=1
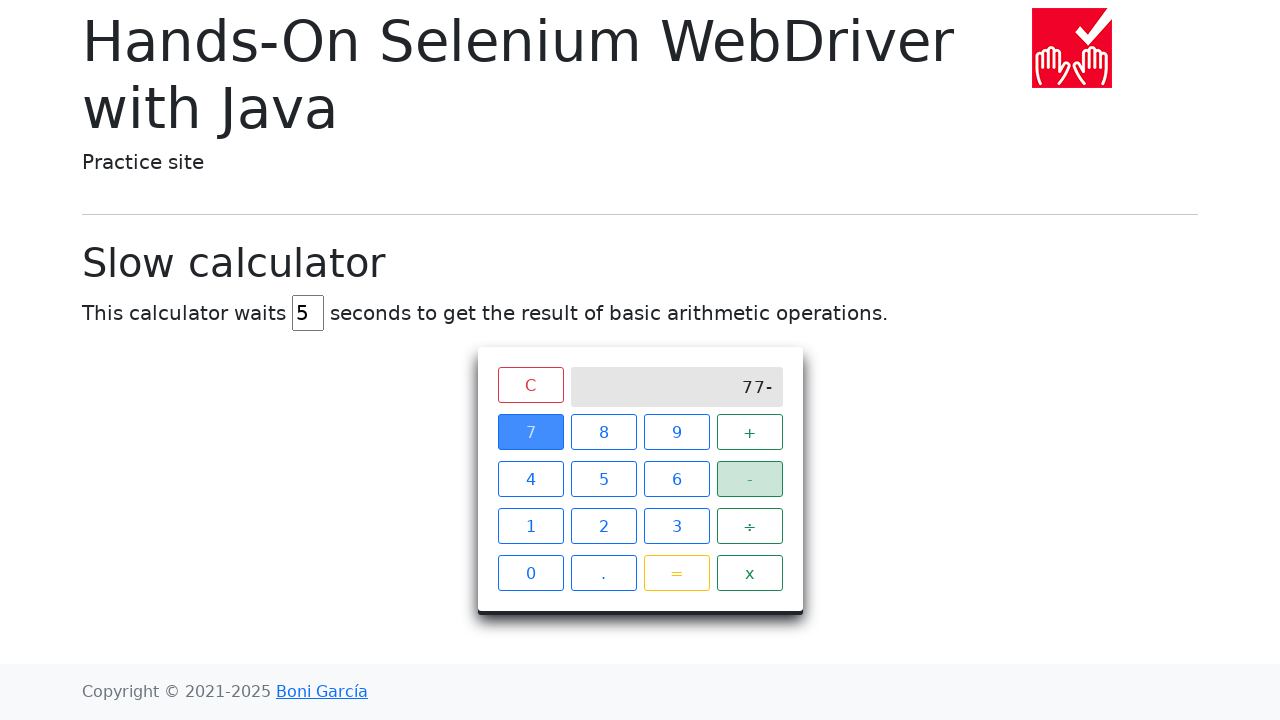

Clicked digit of second number: 1 at (530, 526) on .btn.btn-outline-primary >> nth=6
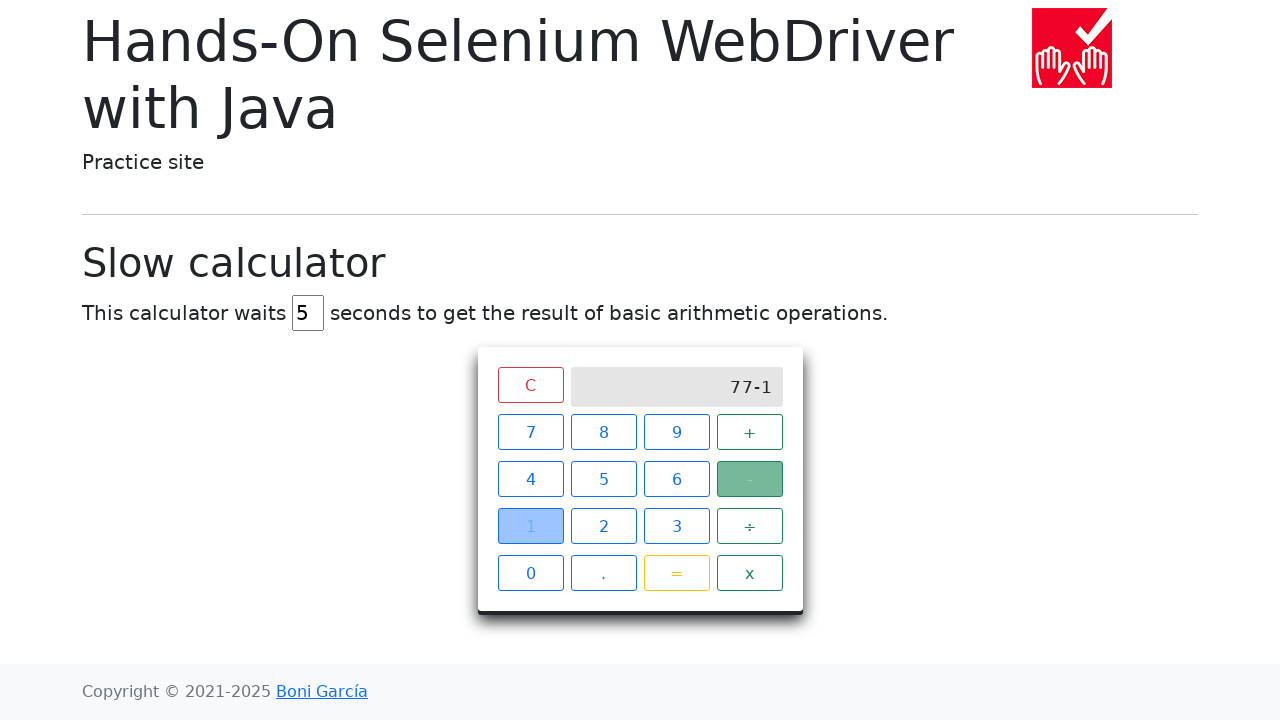

Clicked digit of second number: 4 at (530, 479) on .btn.btn-outline-primary >> nth=3
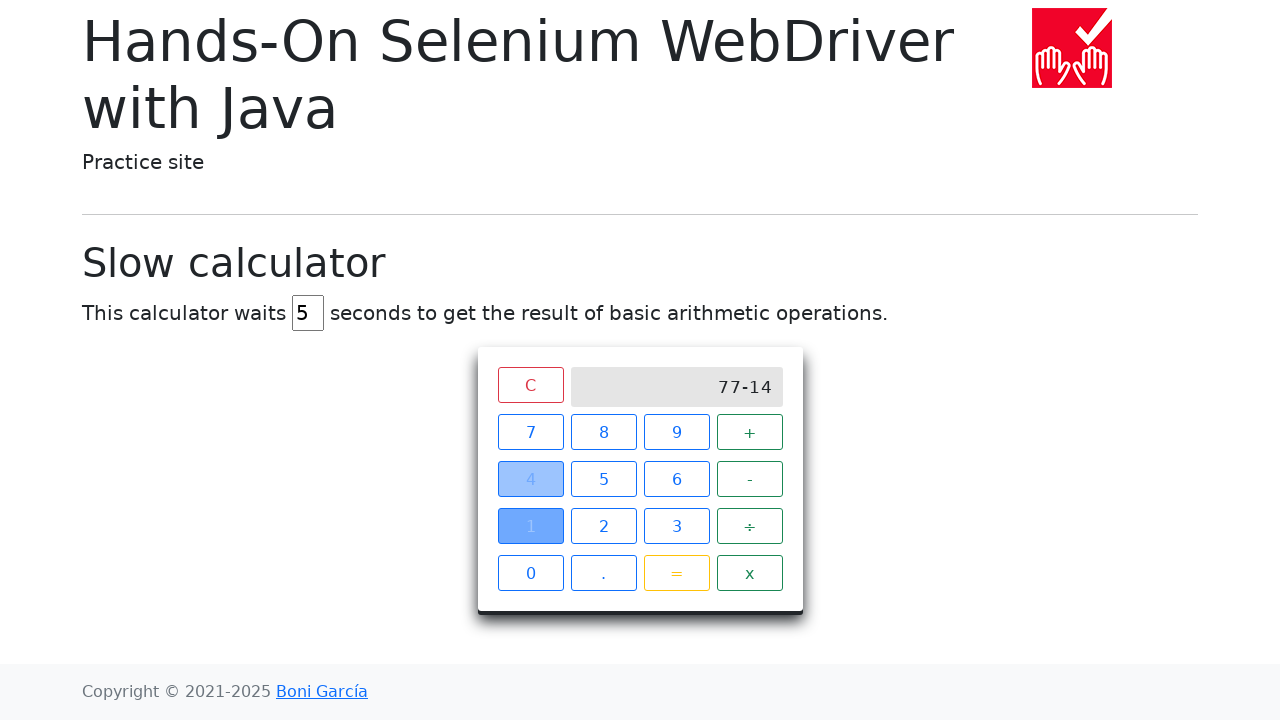

Clicked equals button to calculate result at (676, 573) on .btn.btn-outline-warning
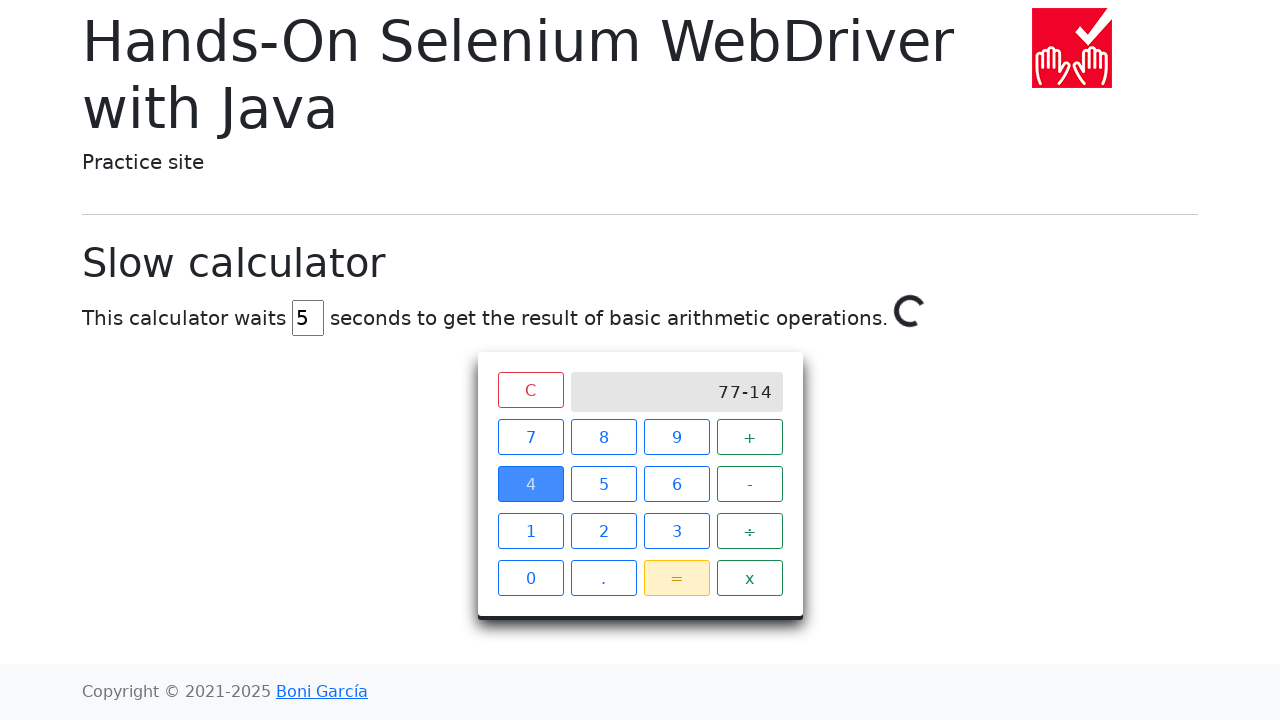

Spinner disappeared - calculation completed
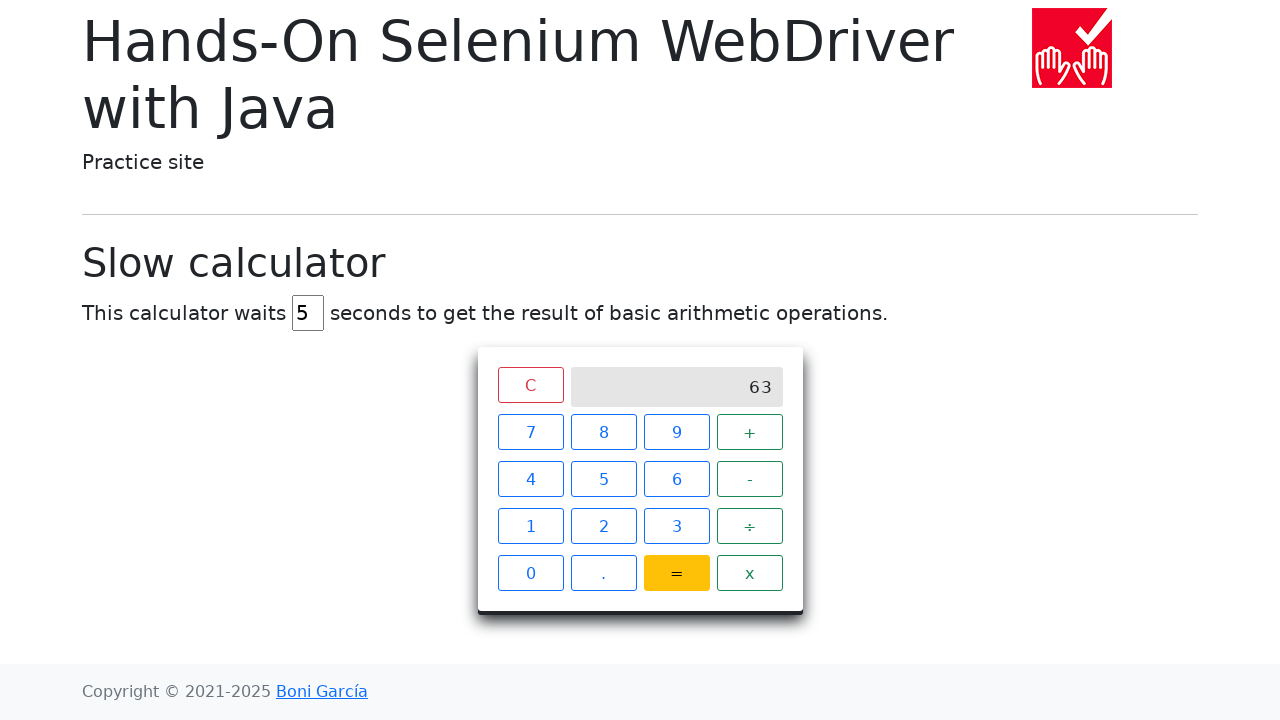

Verified result is visible on screen
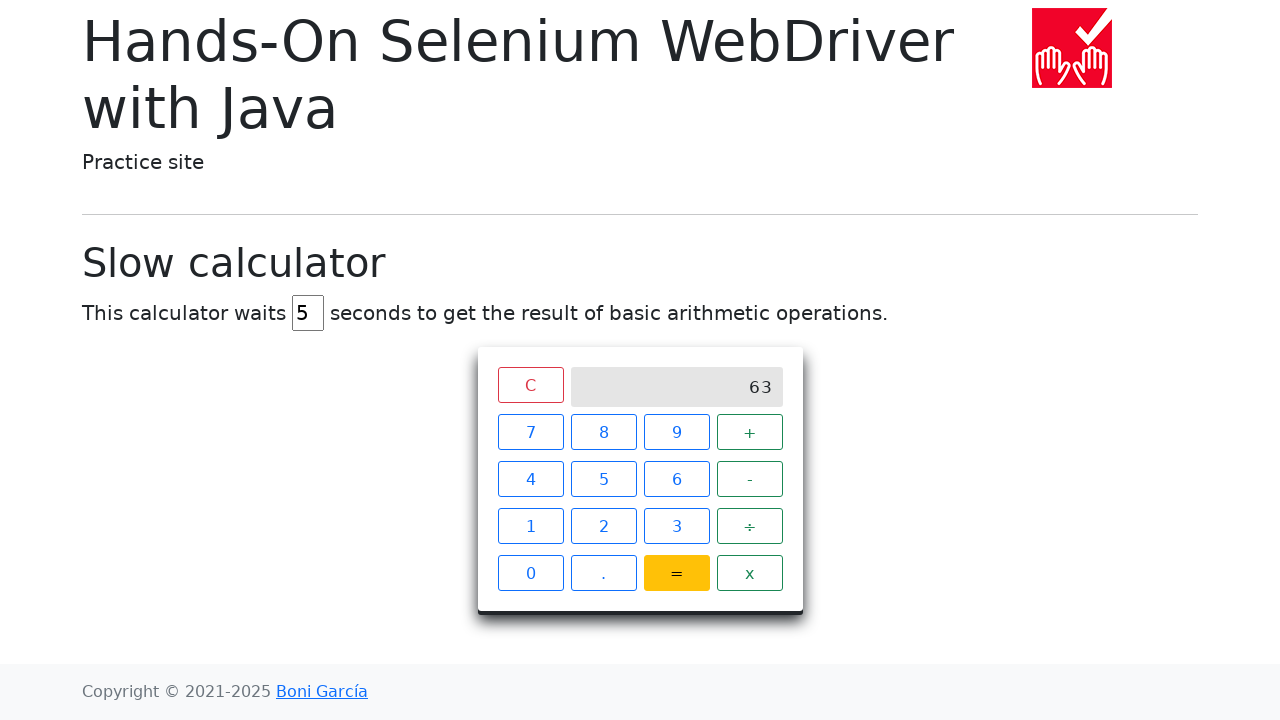

Calculation result verified: 77-14=63
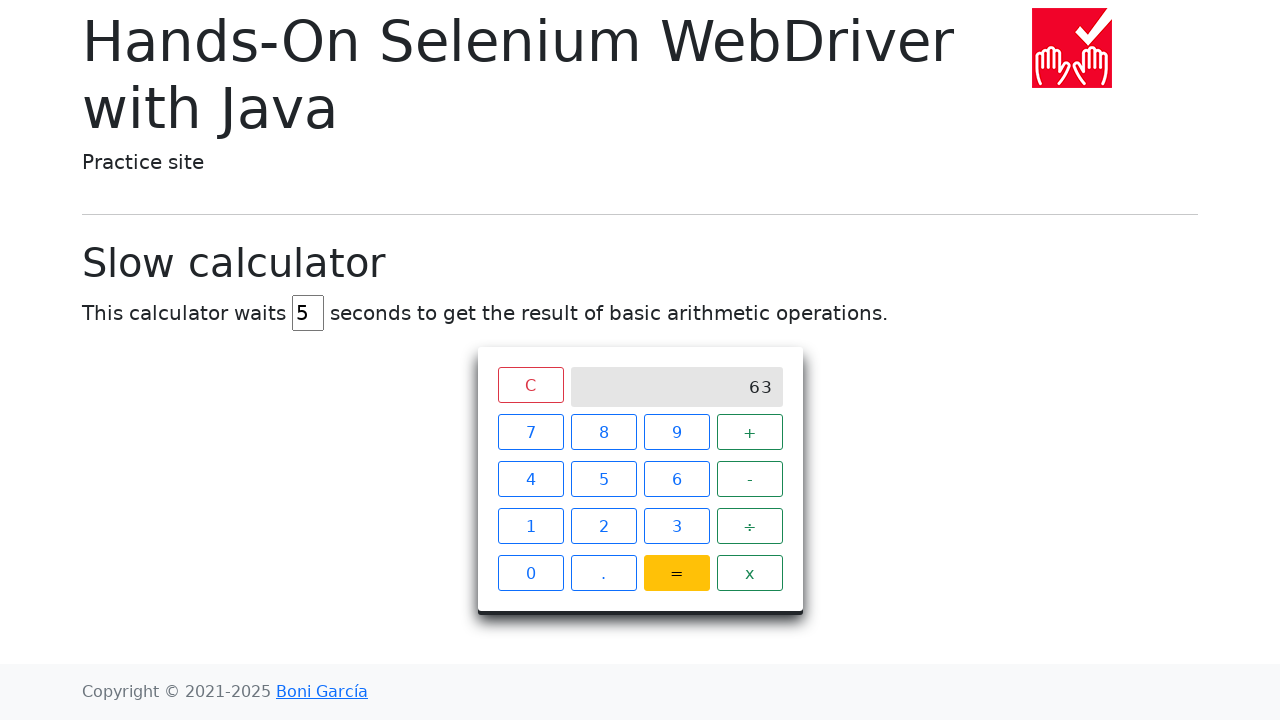

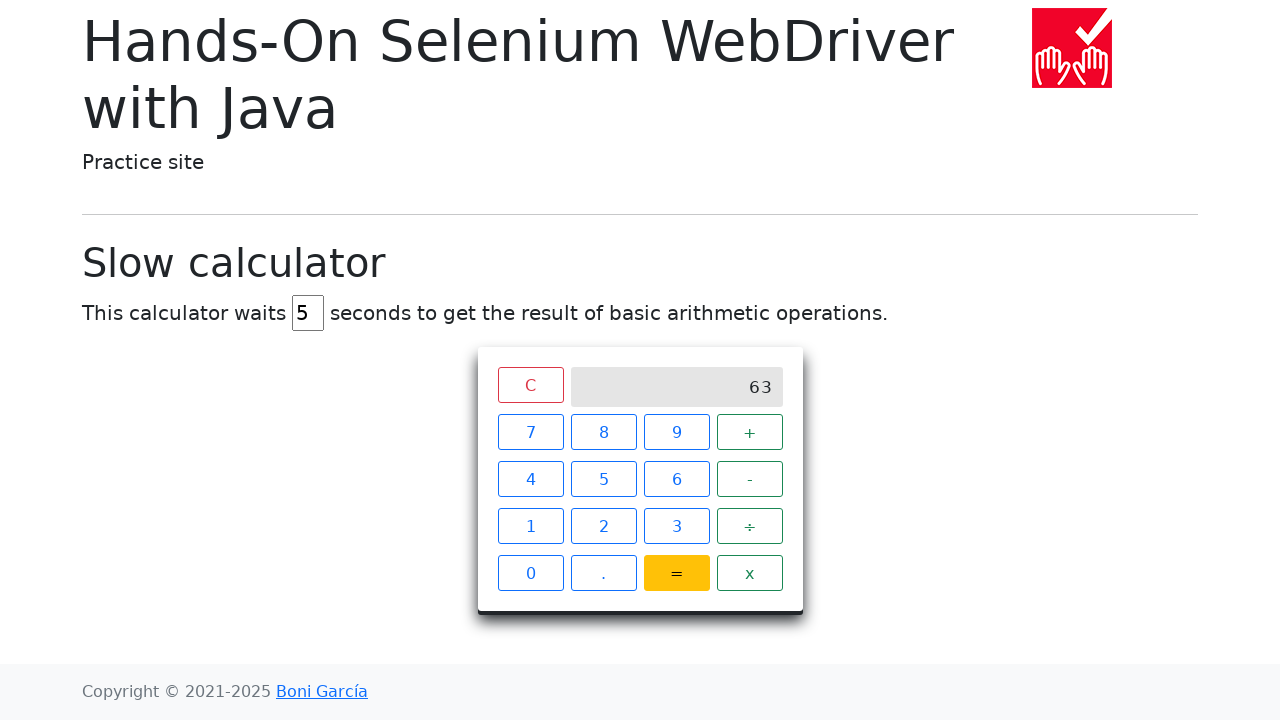